Tests window switching functionality by clicking a link that opens a new window, extracting an email from the child window, and using it to fill the username field in the parent window

Starting URL: https://www.rahulshettyacademy.com/loginpagePractise/

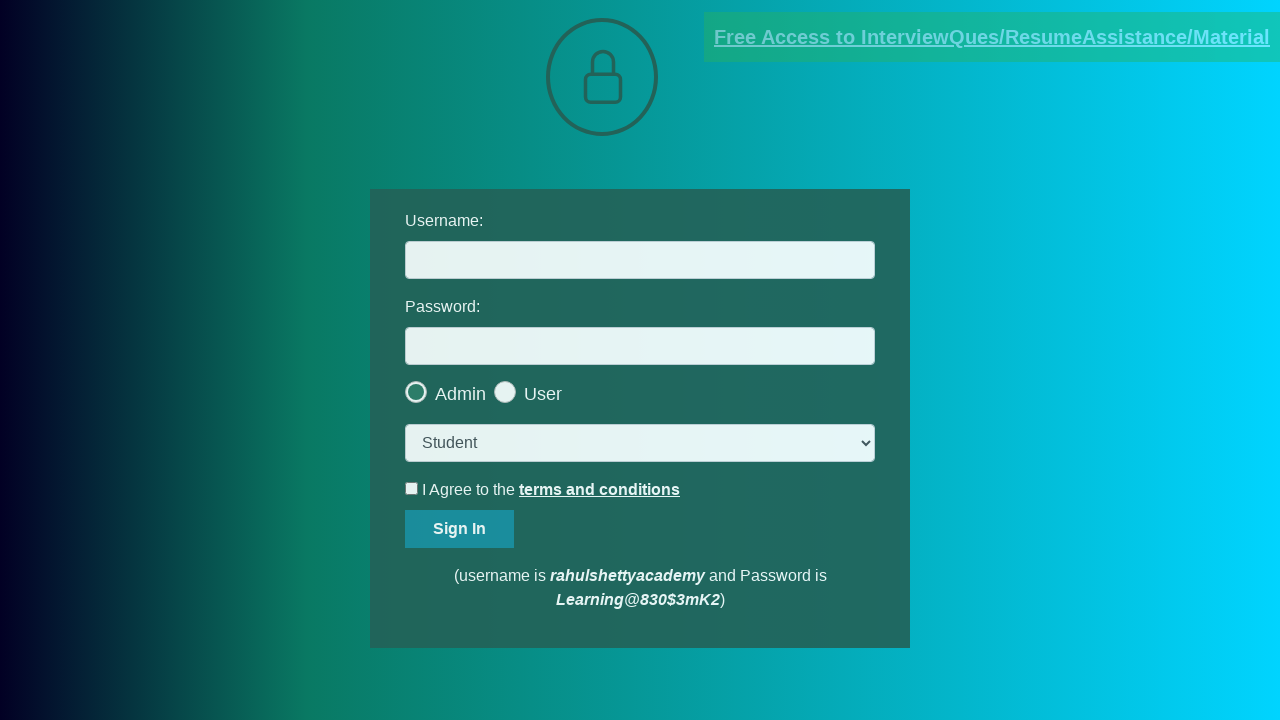

Clicked blinking text link to open new window at (992, 37) on .blinkingText
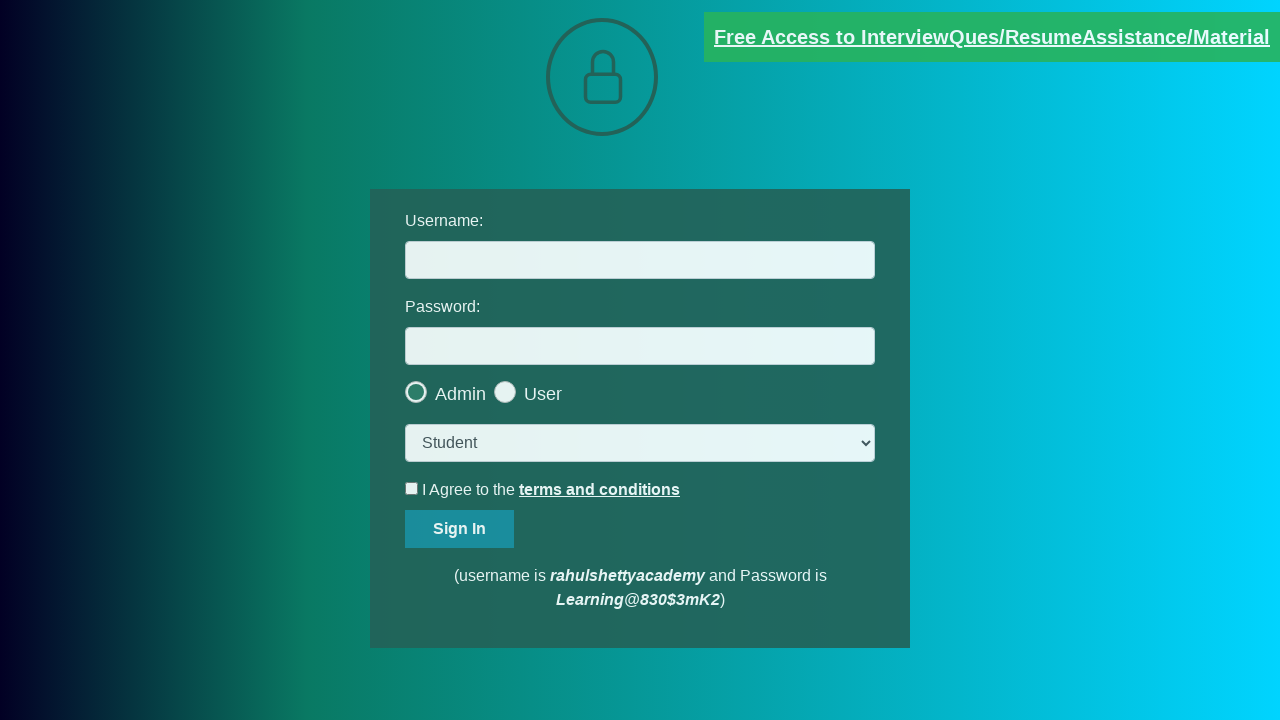

New window opened and captured
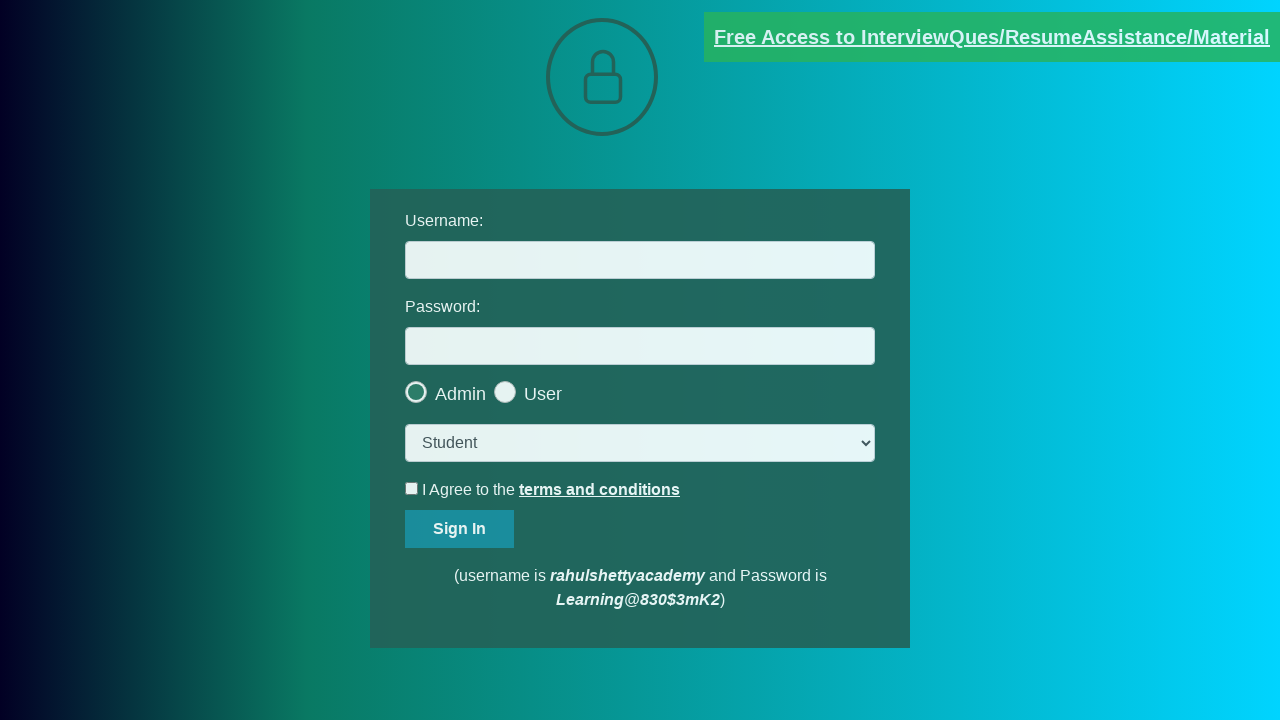

Retrieved text content from new window
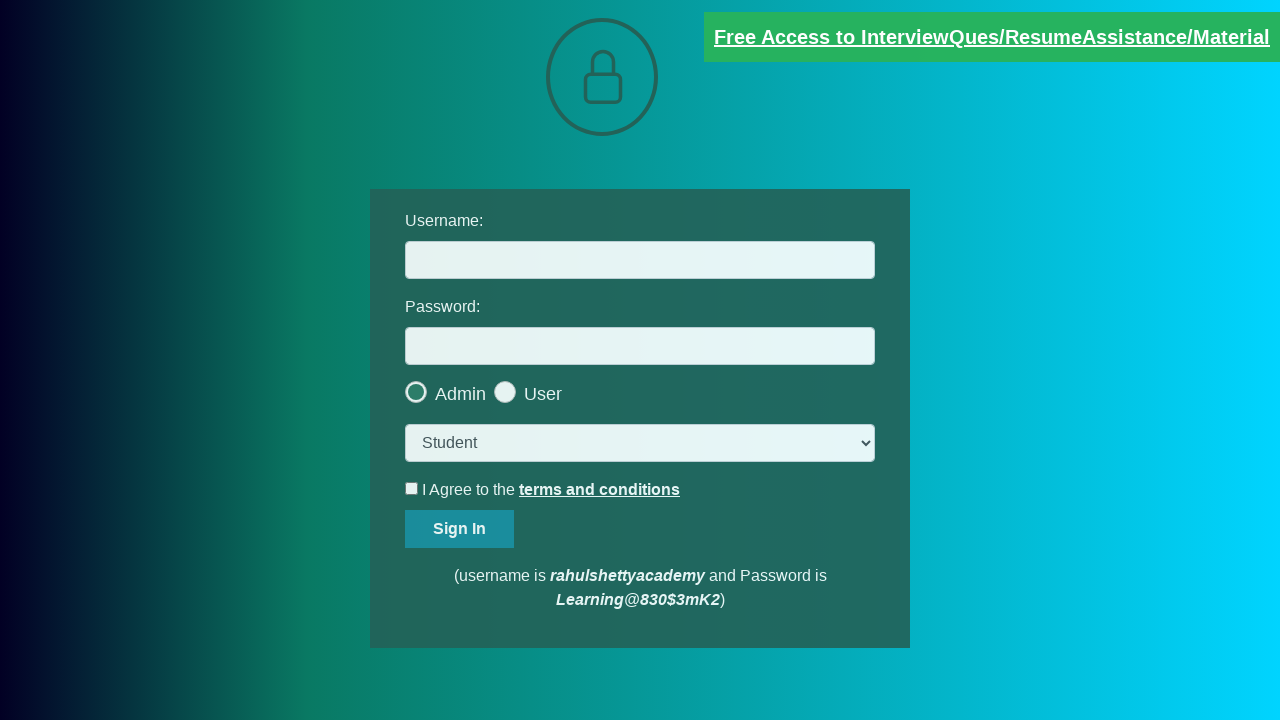

Extracted email address from text: mentor@rahulshettyacademy.com
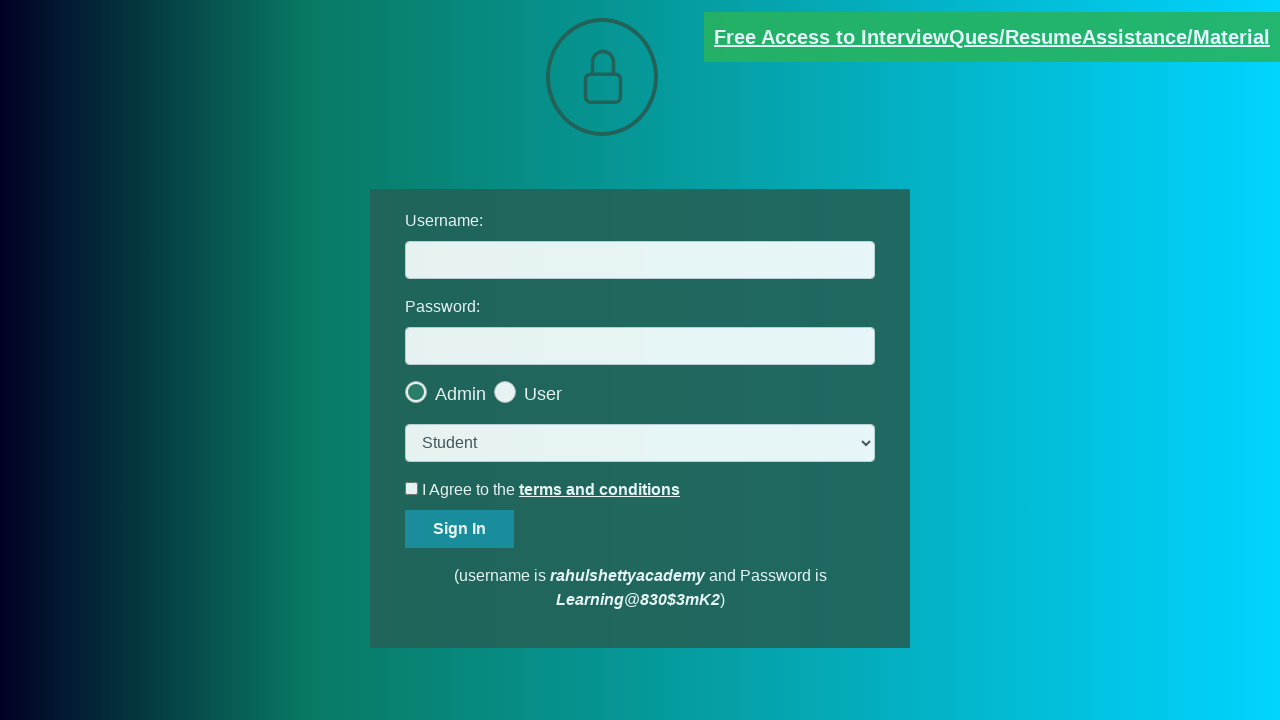

Closed new window and returned to parent window
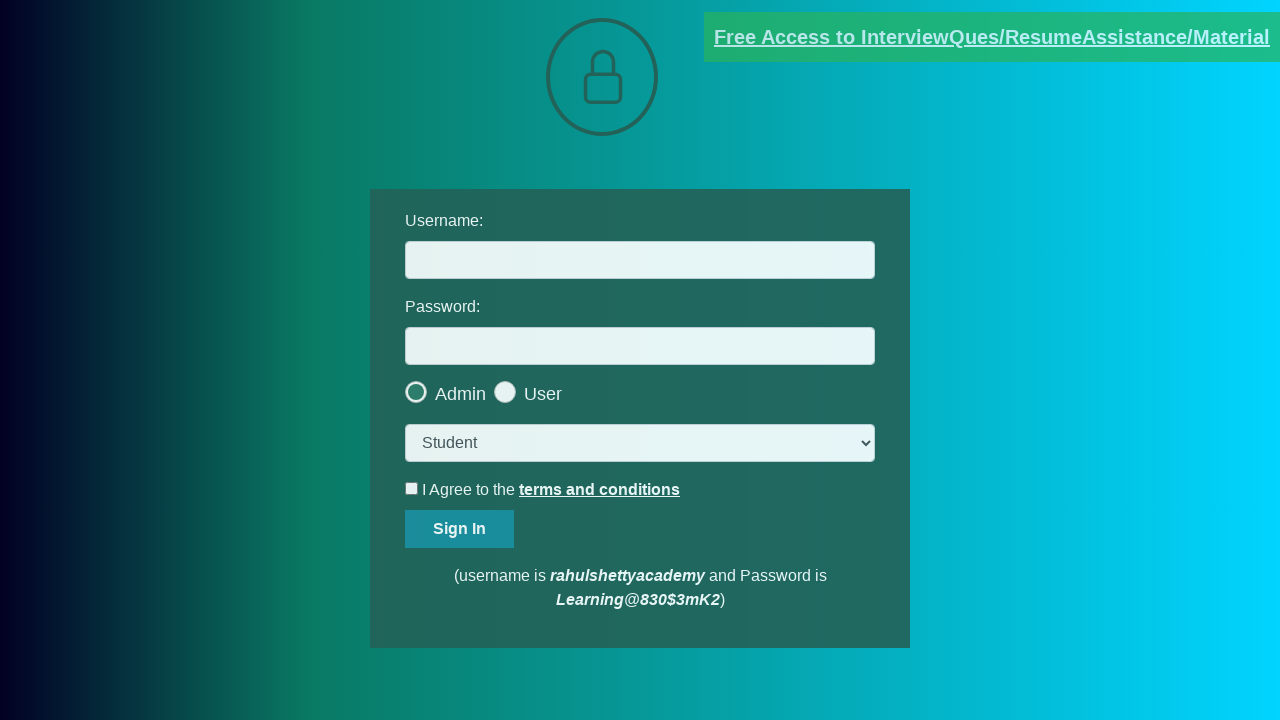

Filled username field with extracted email: mentor@rahulshettyacademy.com on #username
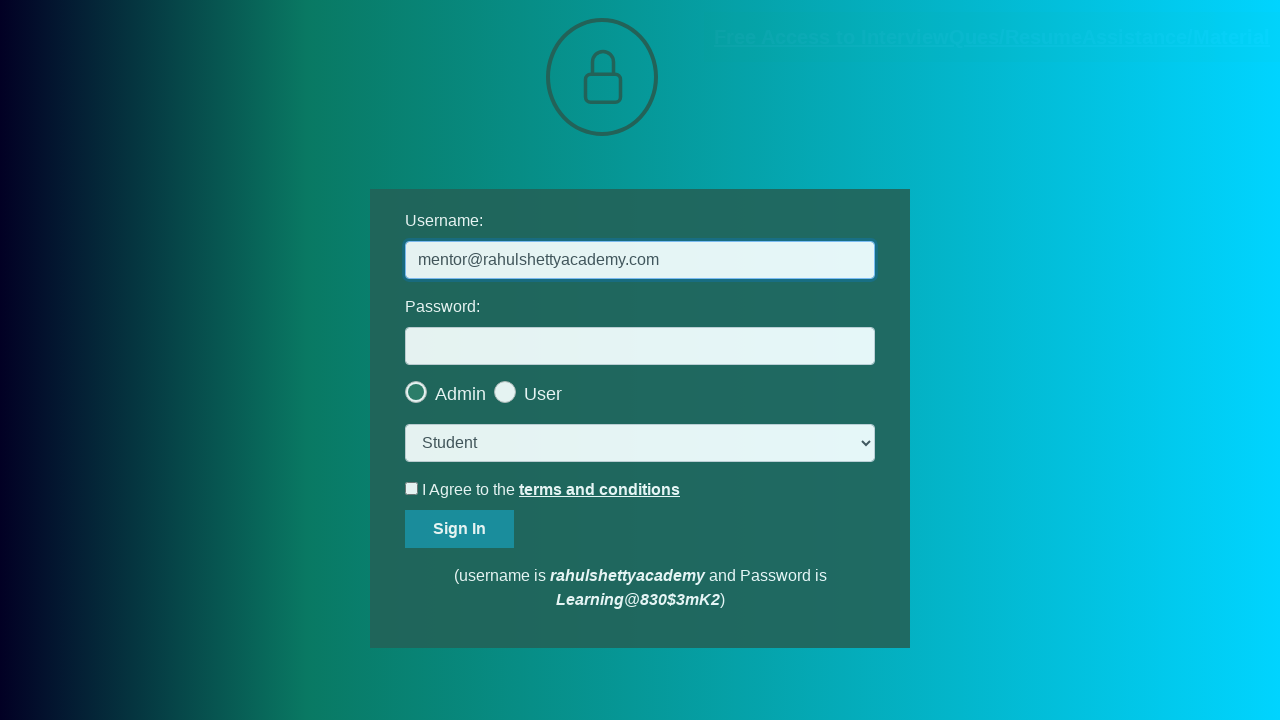

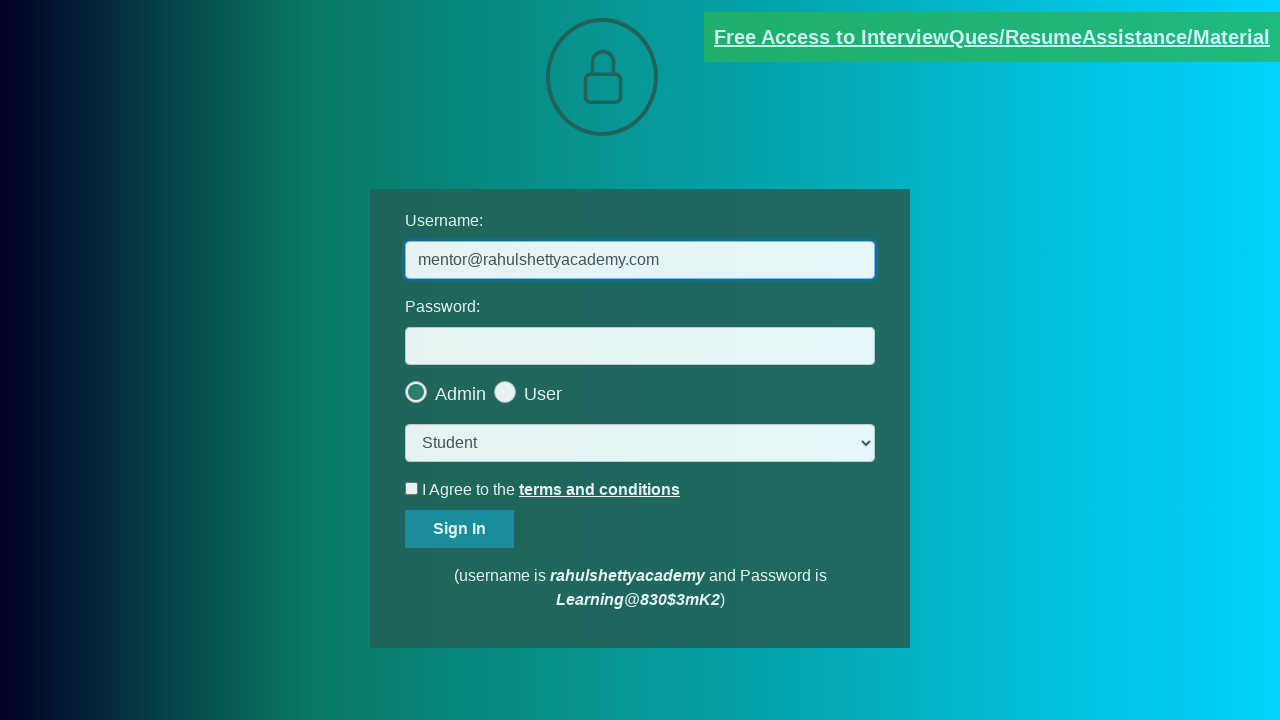